Tests JavaScript alert handling by clicking a button that triggers an alert popup and then accepting/dismissing the alert

Starting URL: http://www.echoecho.com/javascript4.htm

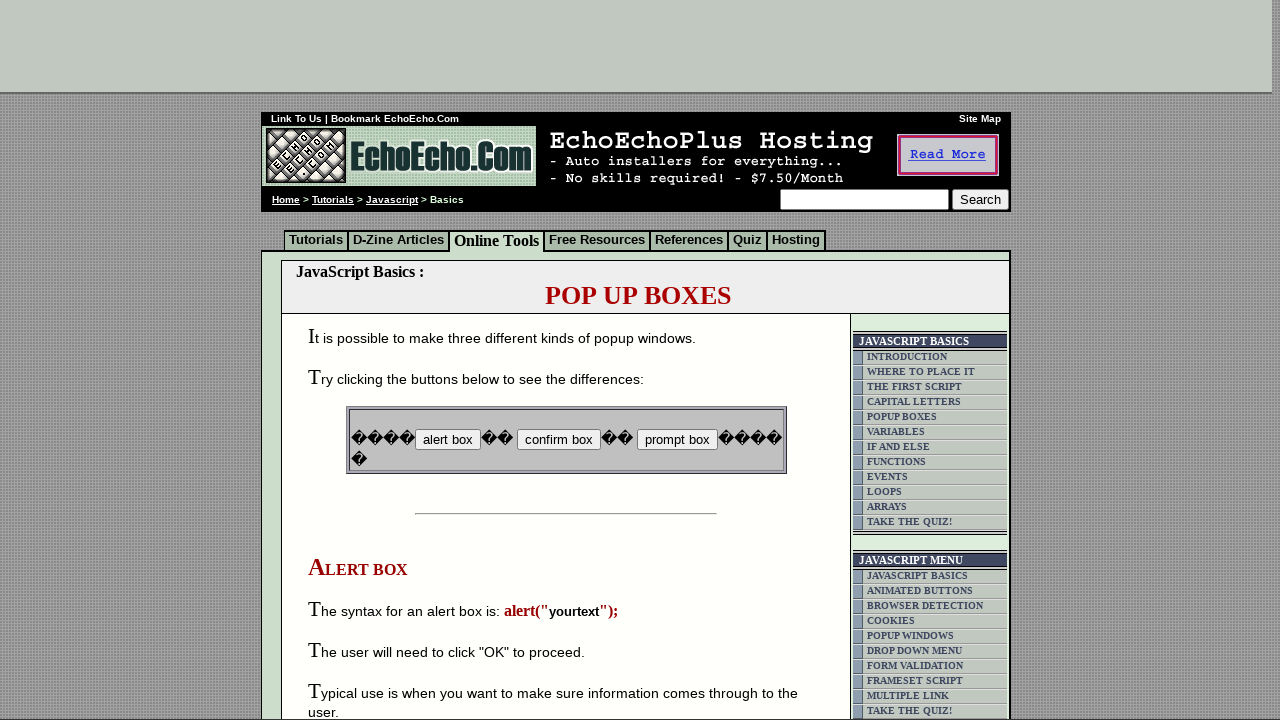

Clicked button to trigger JavaScript alert at (558, 440) on input[name='B2']
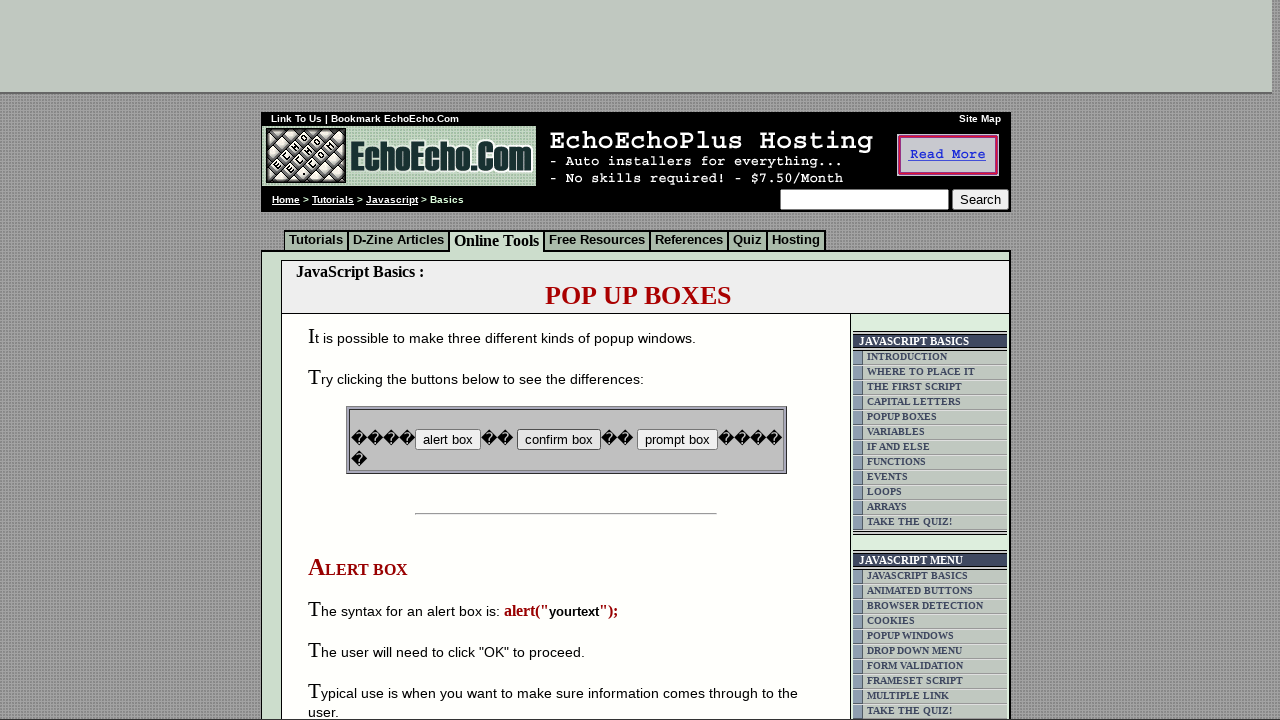

Set up dialog handler to accept alerts
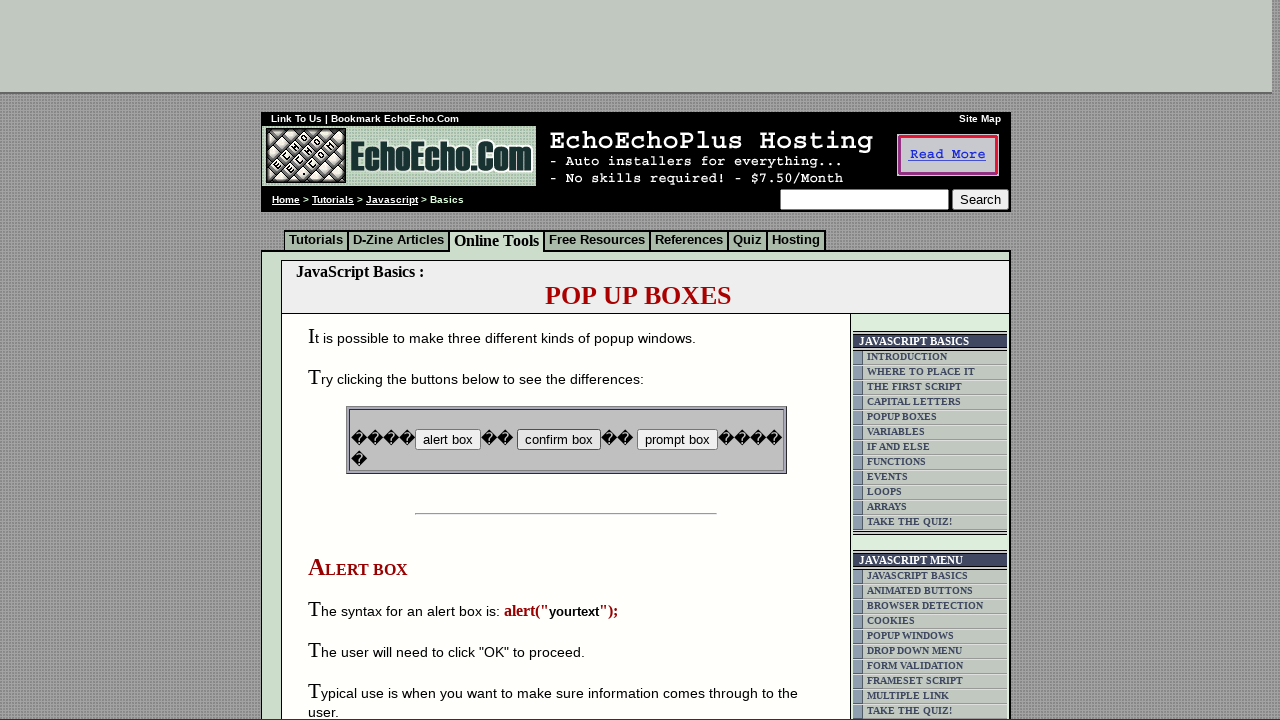

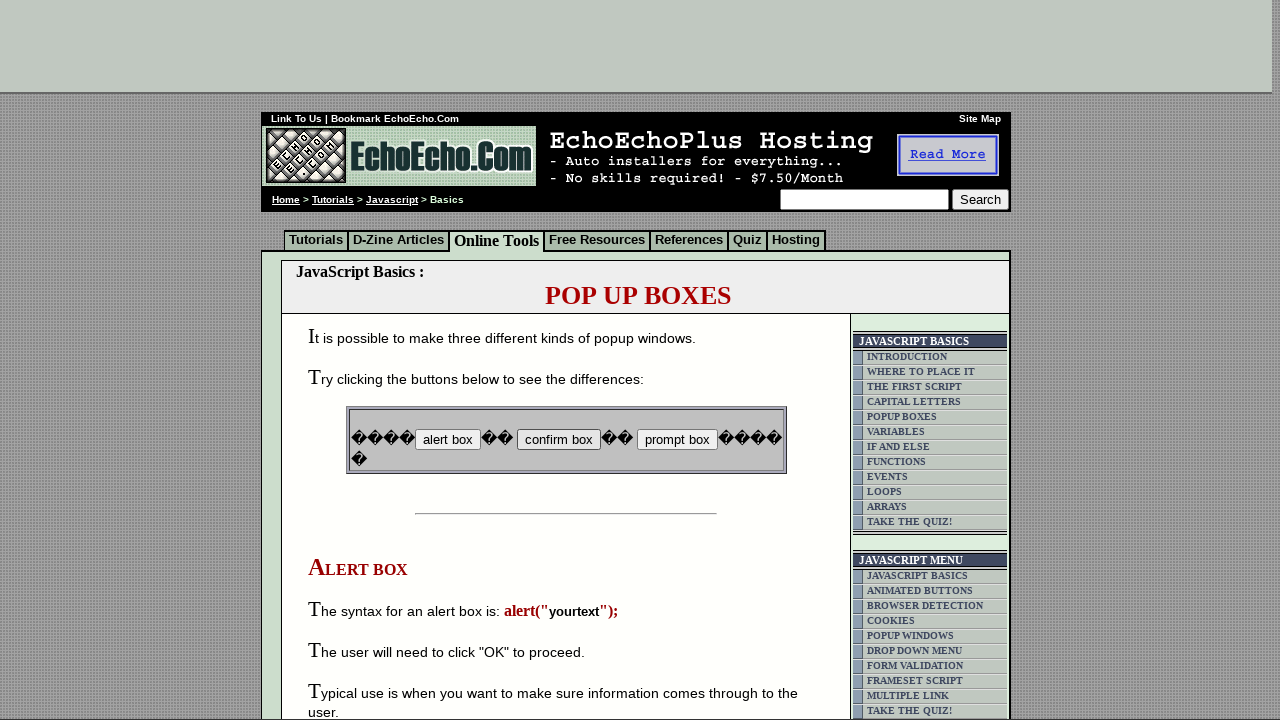